Tests that the Exness website is available and accessible by verifying the page title contains "Exness"

Starting URL: https://www.exness.com/

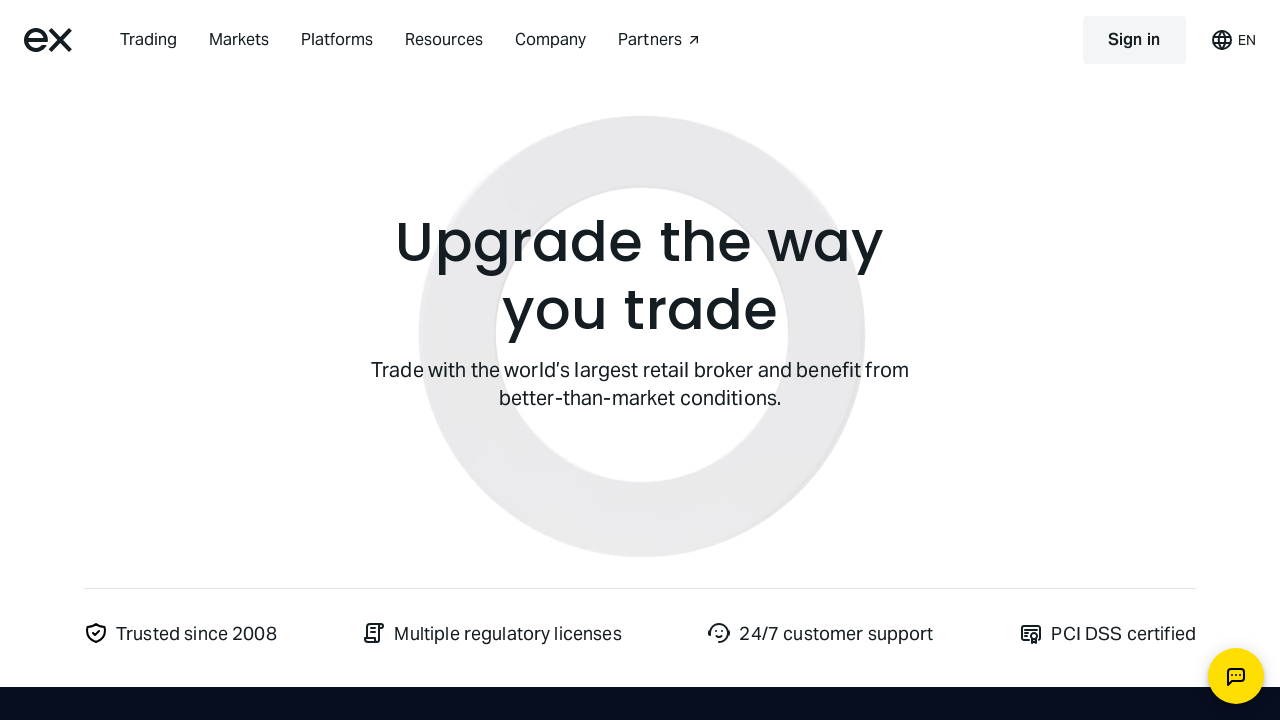

Waited for page to reach domcontentloaded state
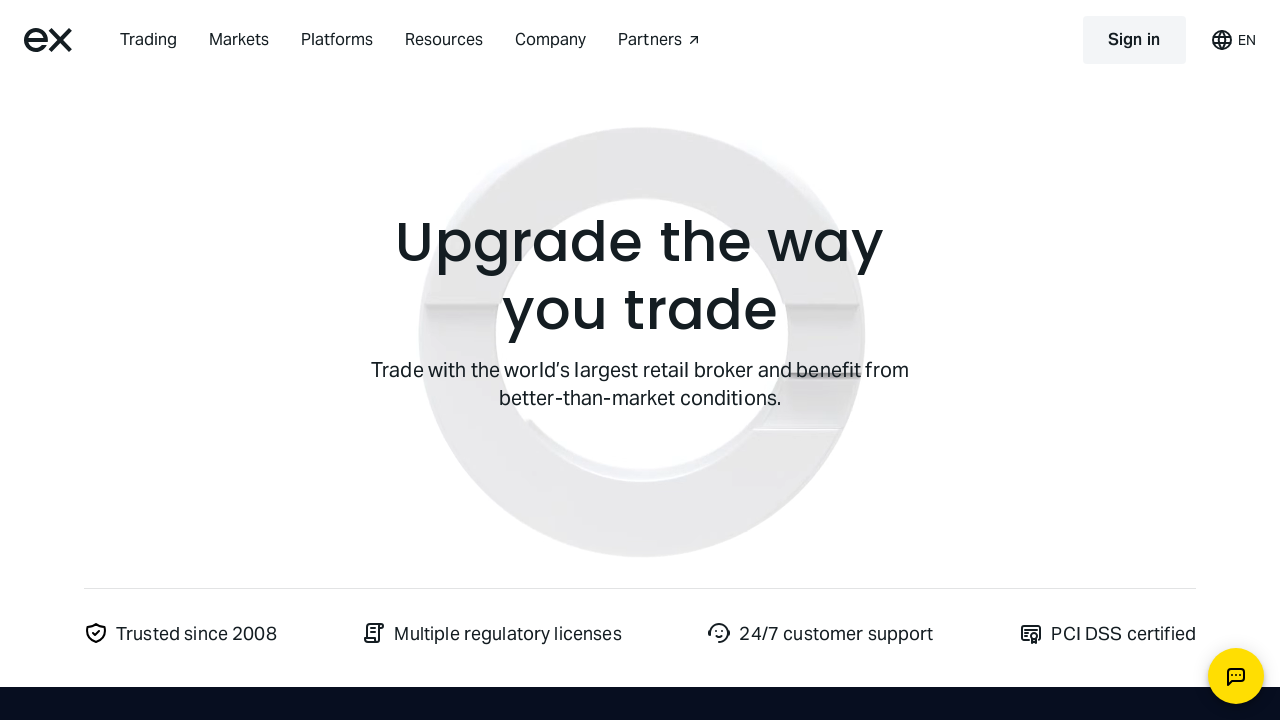

Verified page title contains 'Exness'
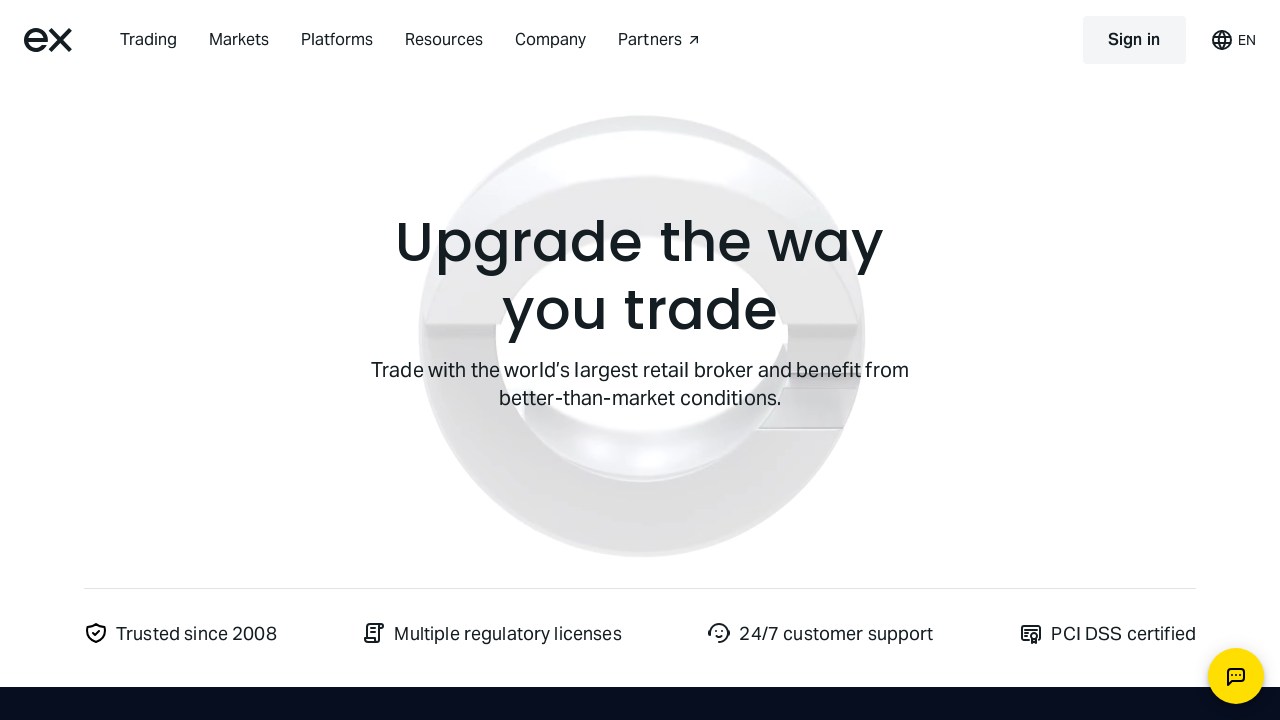

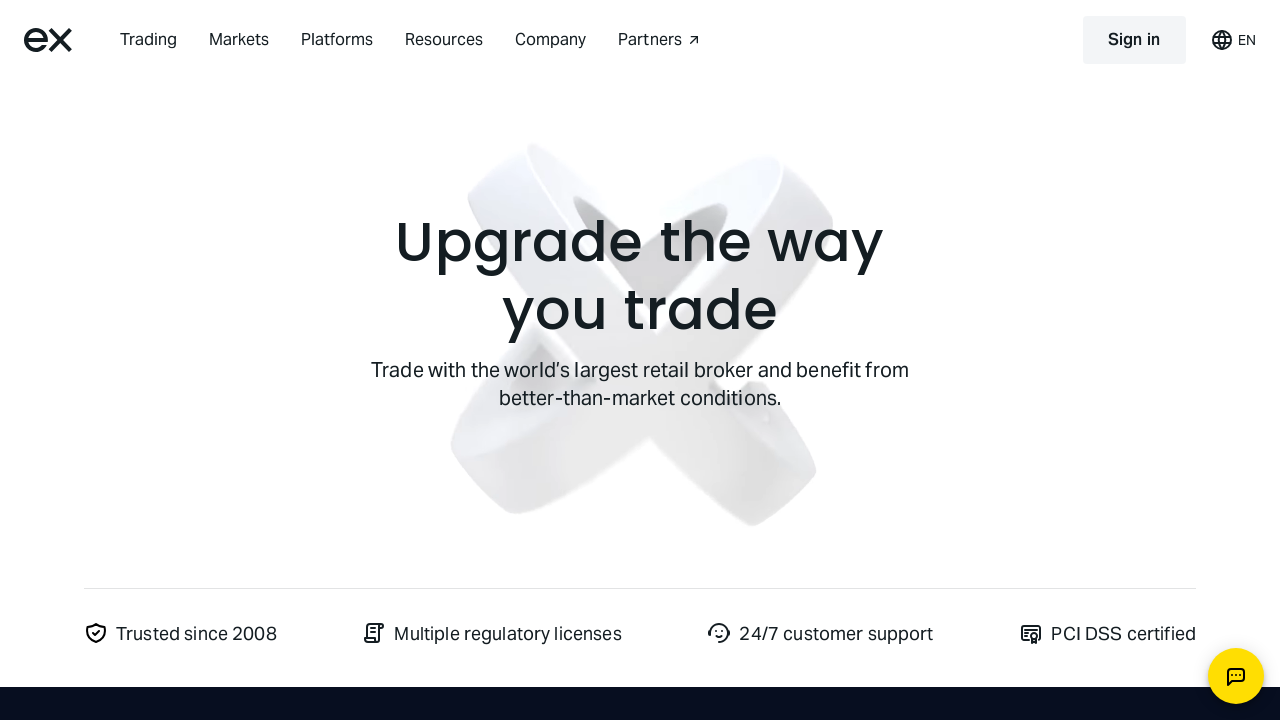